Tests web notification functionality in Chrome with notifications disabled by clicking a button

Starting URL: https://www.bennish.net/web-notifications.html

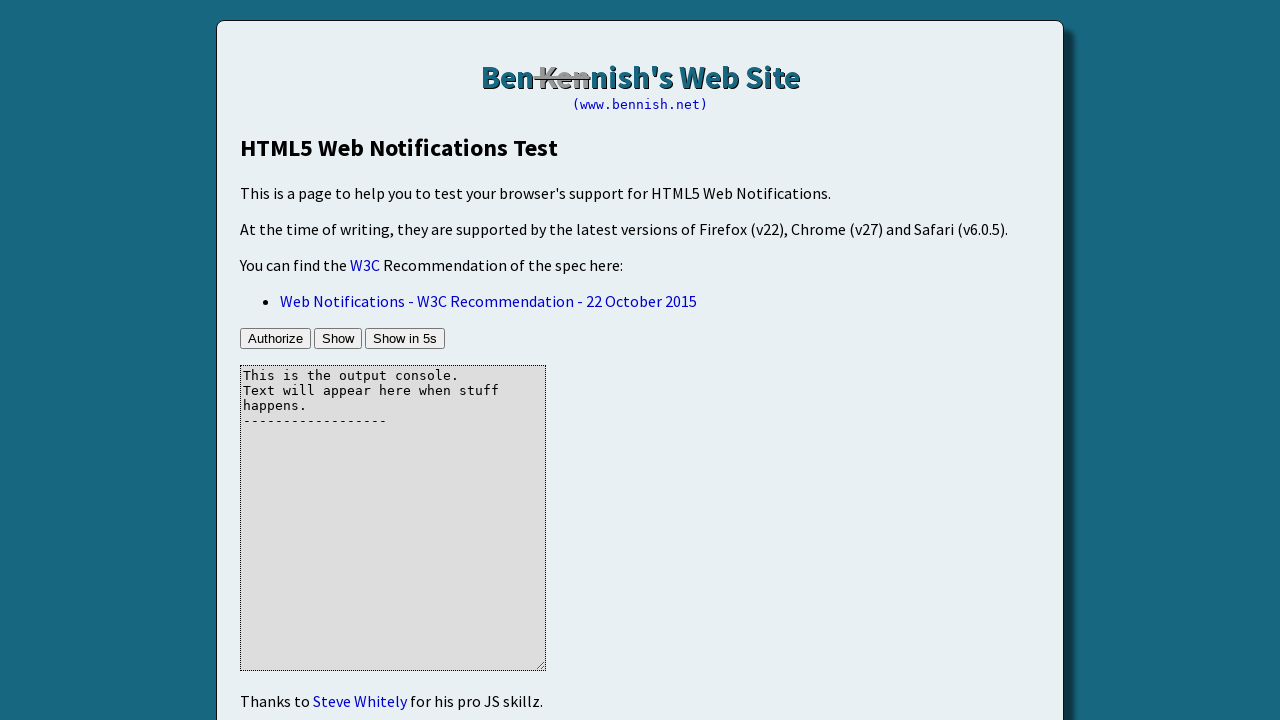

Clicked the first button to trigger notification at (276, 339) on xpath=//p/button[1]
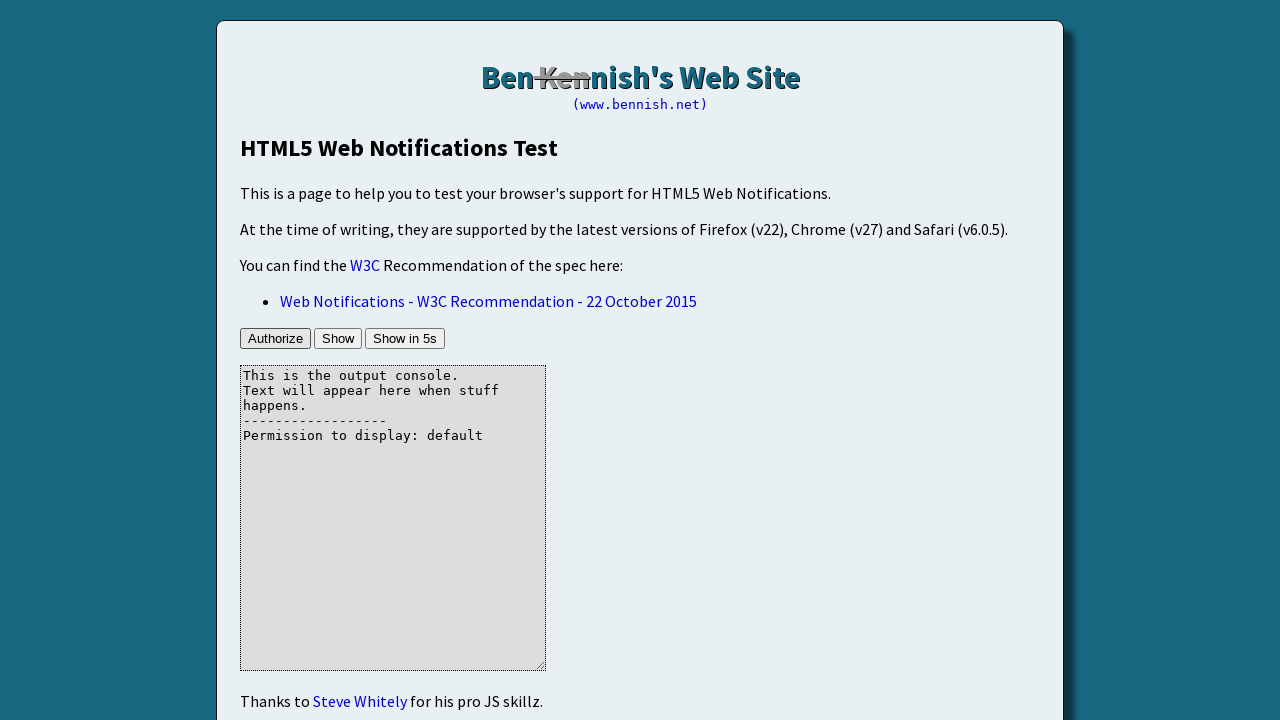

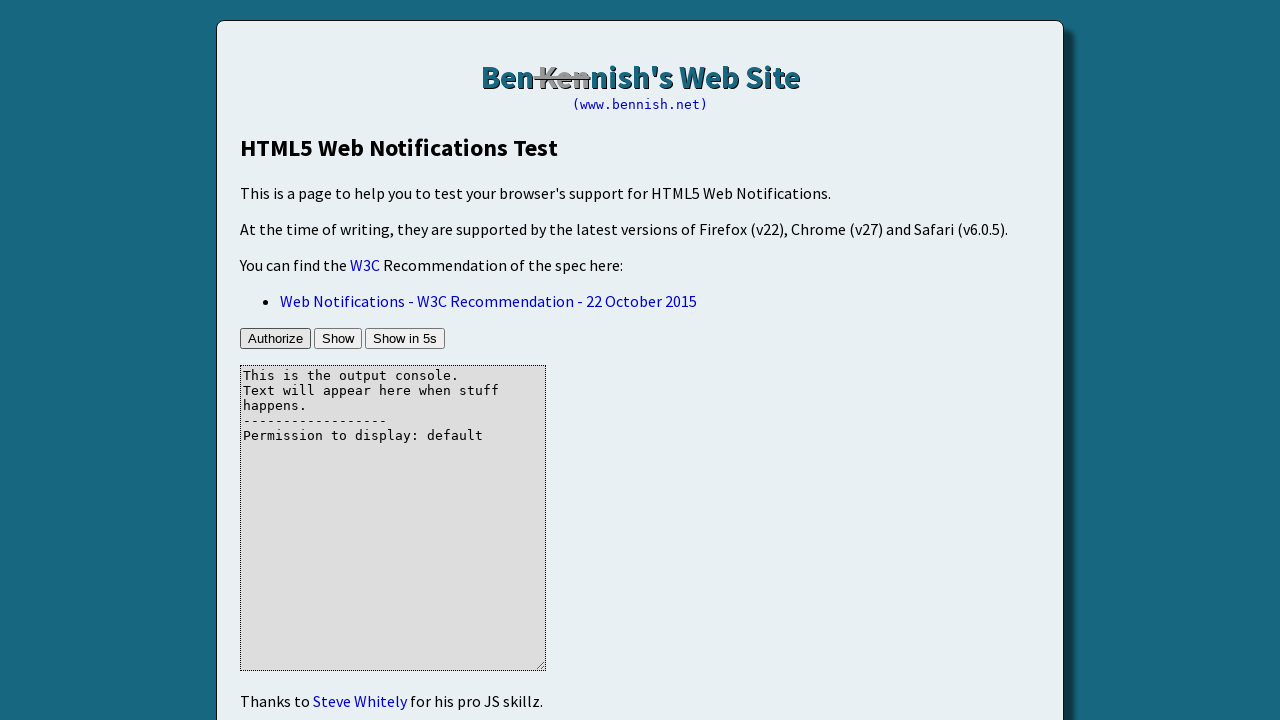